Tests handling of an entry ad modal by waiting for it to appear and then closing it

Starting URL: https://the-internet.herokuapp.com/entry_ad

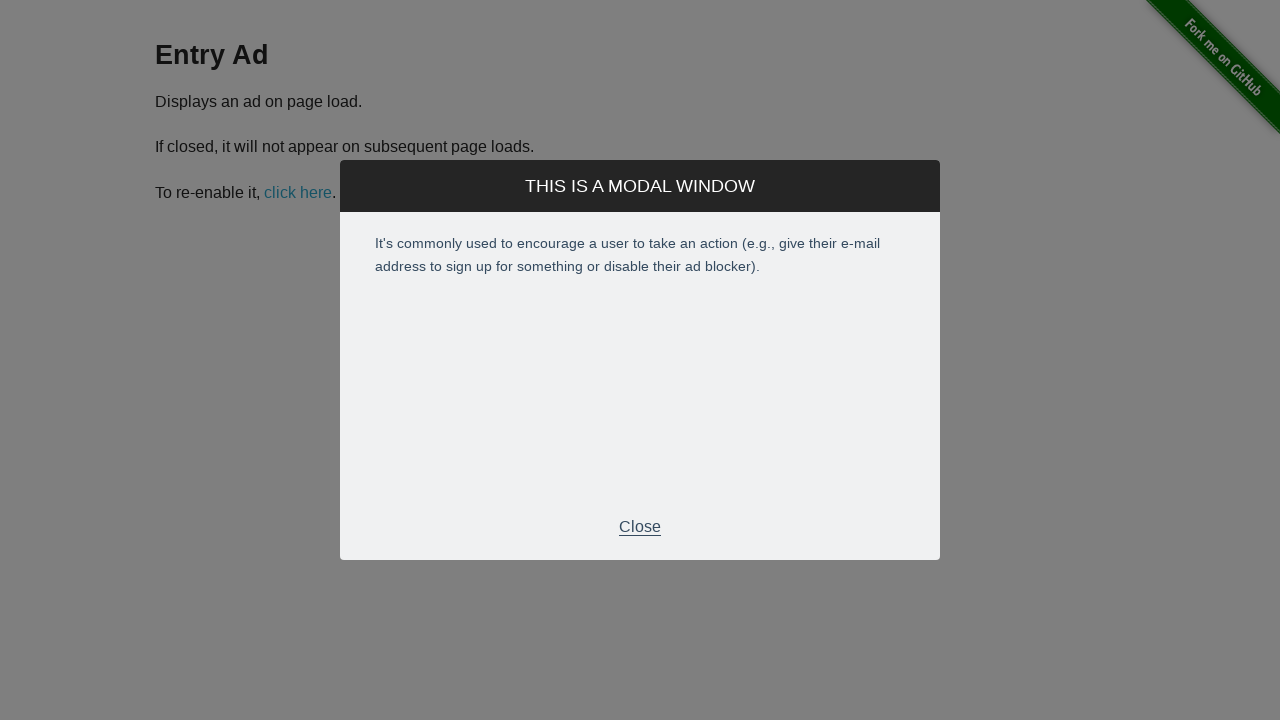

Navigated to entry ad modal test page
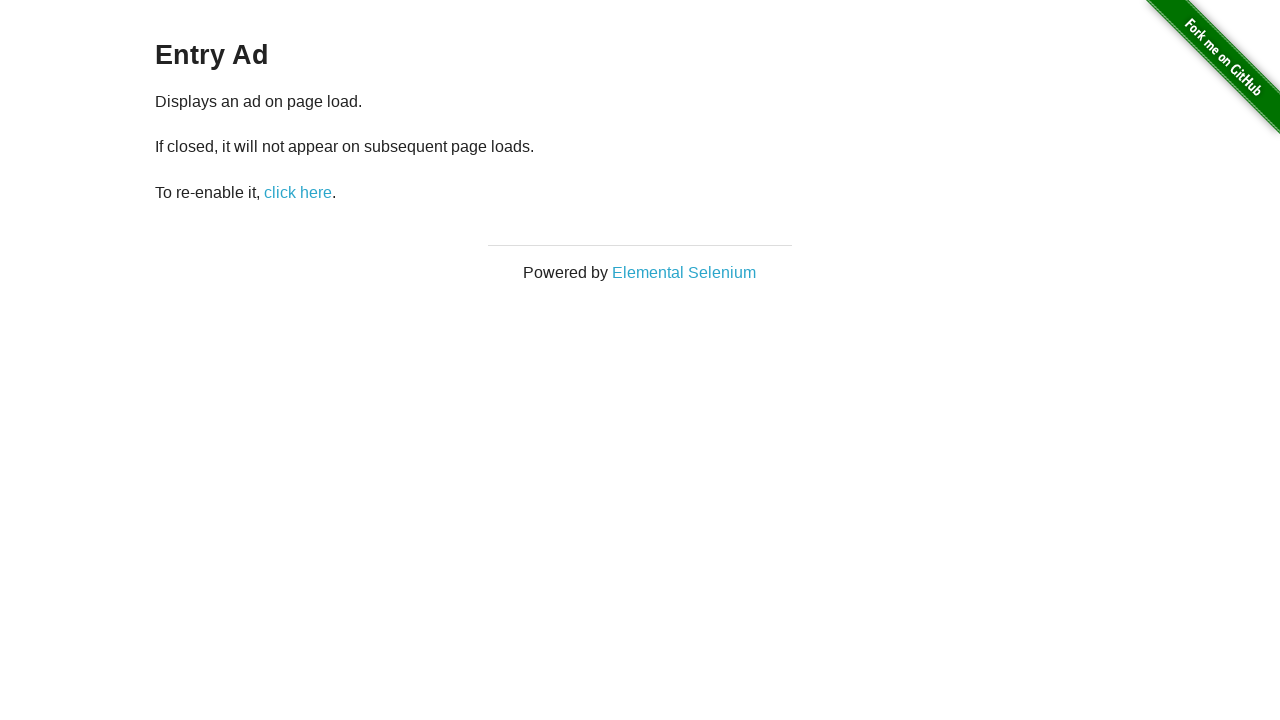

Entry ad modal appeared and became visible
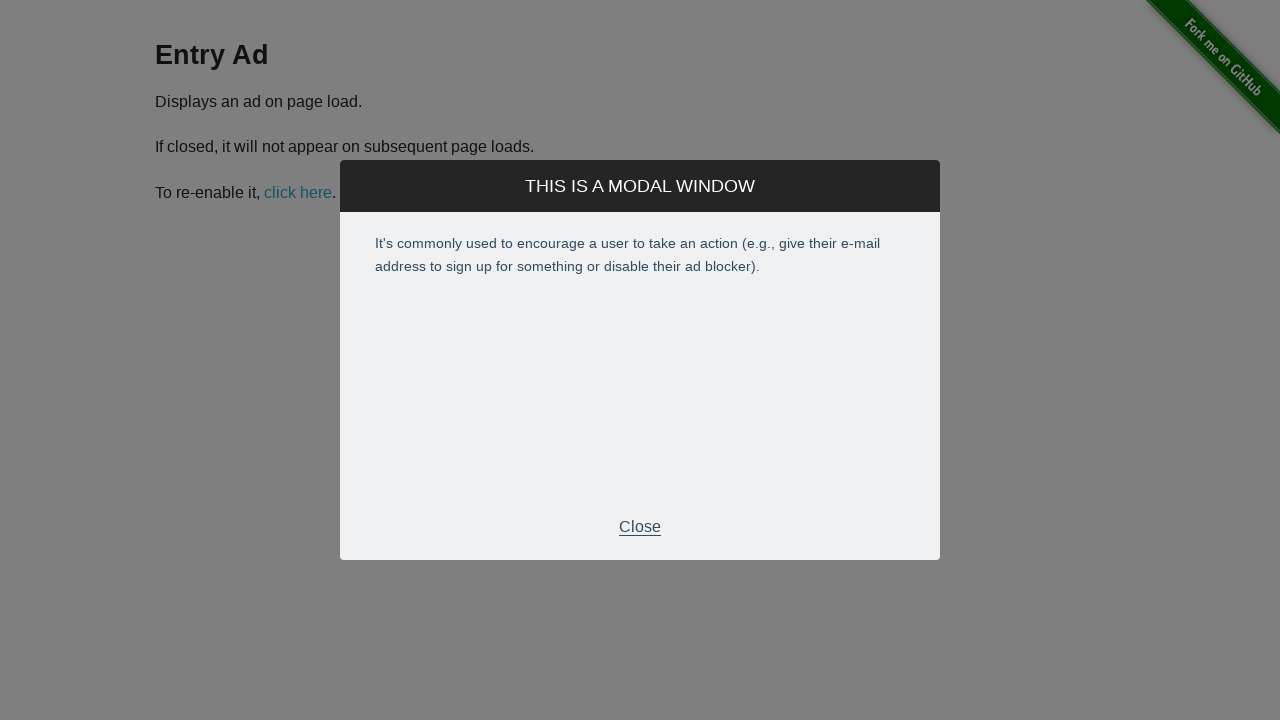

Clicked close button in modal footer at (640, 527) on div.modal-footer
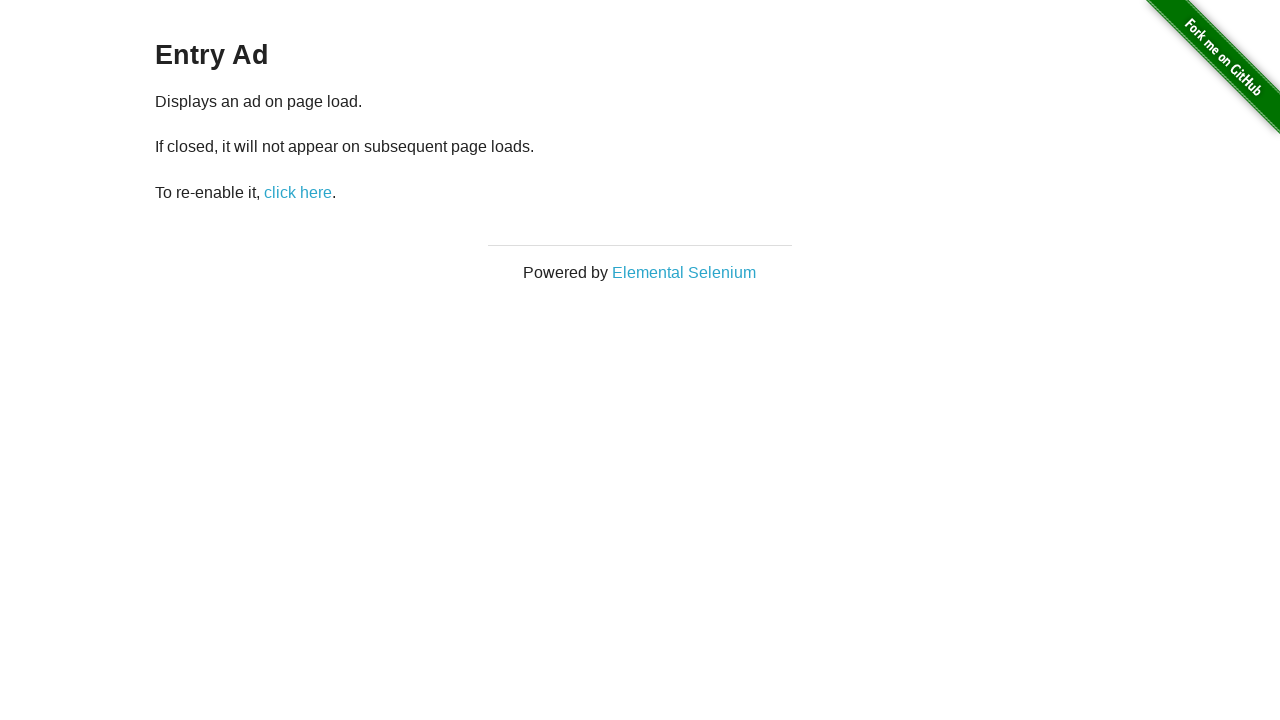

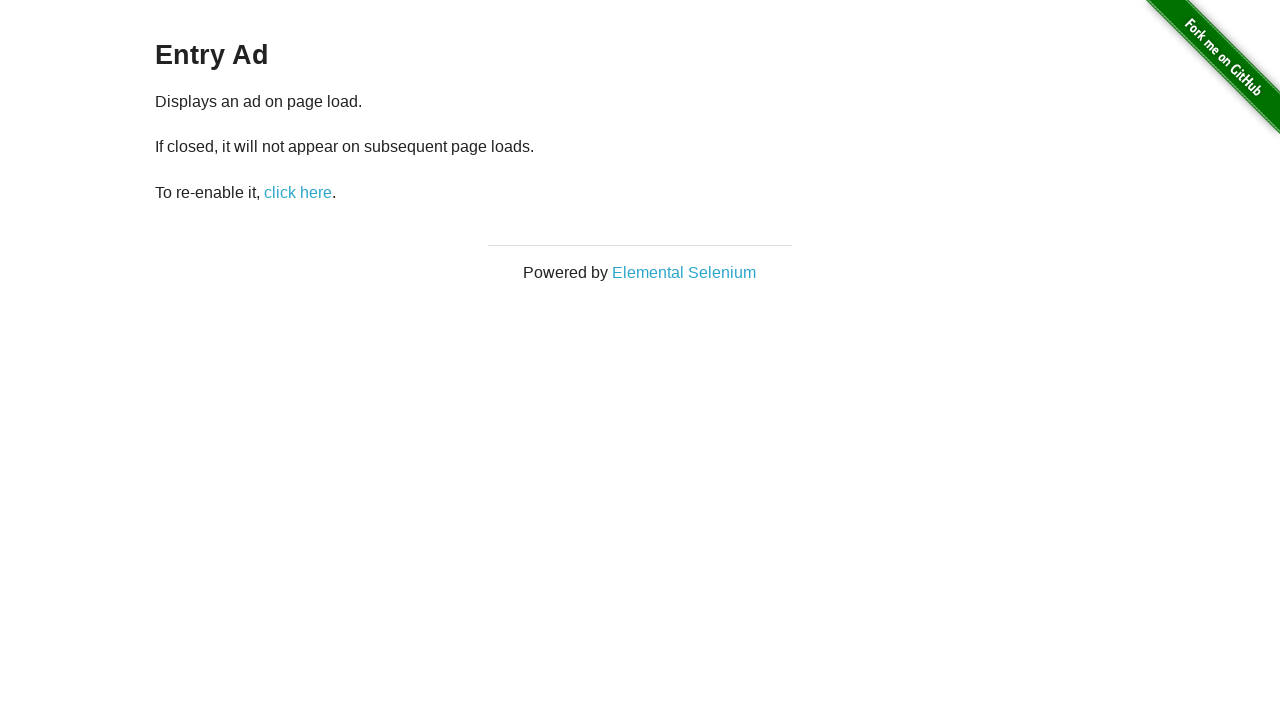